Tests the GreenKart e-commerce flow by adding multiple vegetables (Beans, Carrot, Brinjal) to cart, proceeding to checkout, validating cart total, selecting country, agreeing to terms and conditions, and placing an order.

Starting URL: https://rahulshettyacademy.com/seleniumPractise/#/

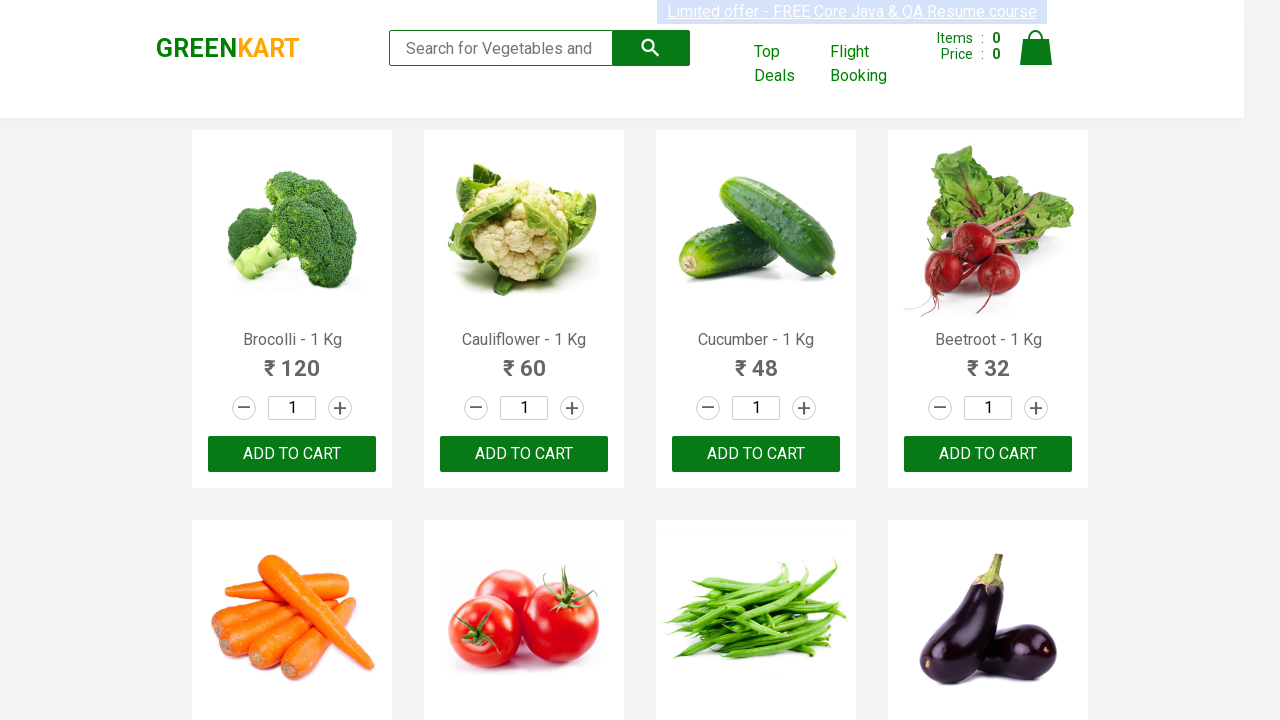

Waited for product names to load on GreenKart homepage
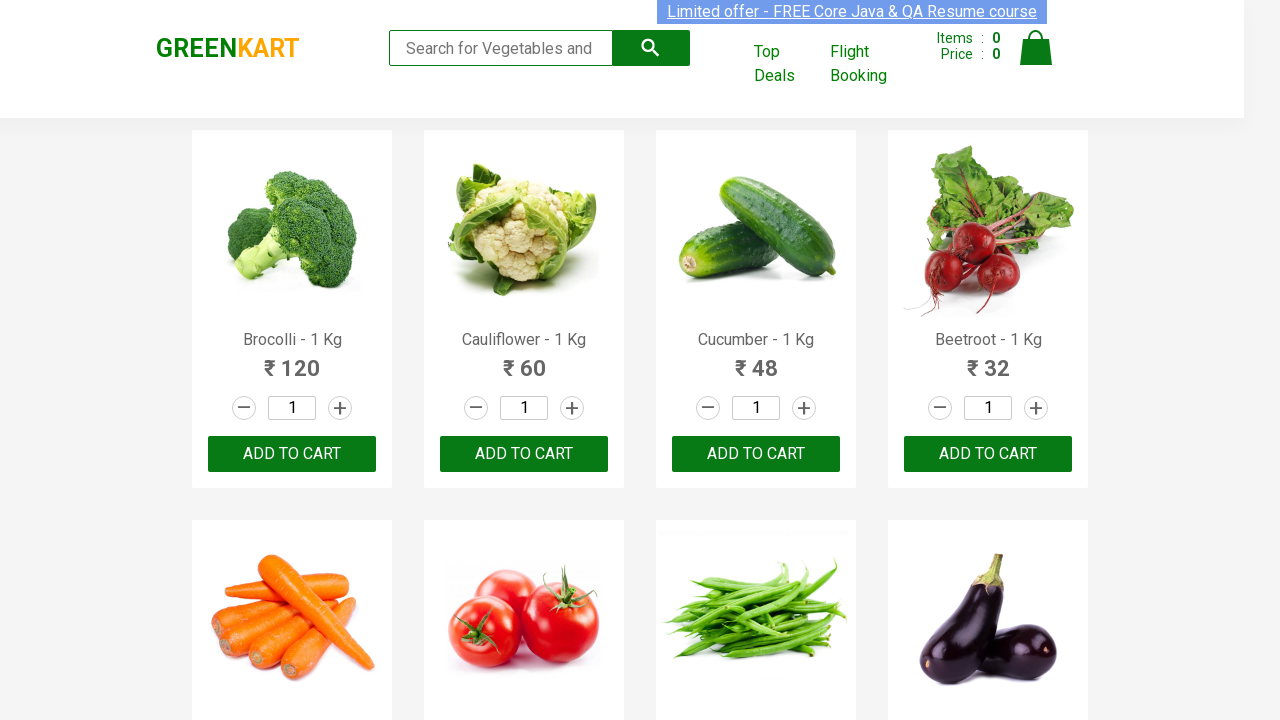

Retrieved all product name elements from the page
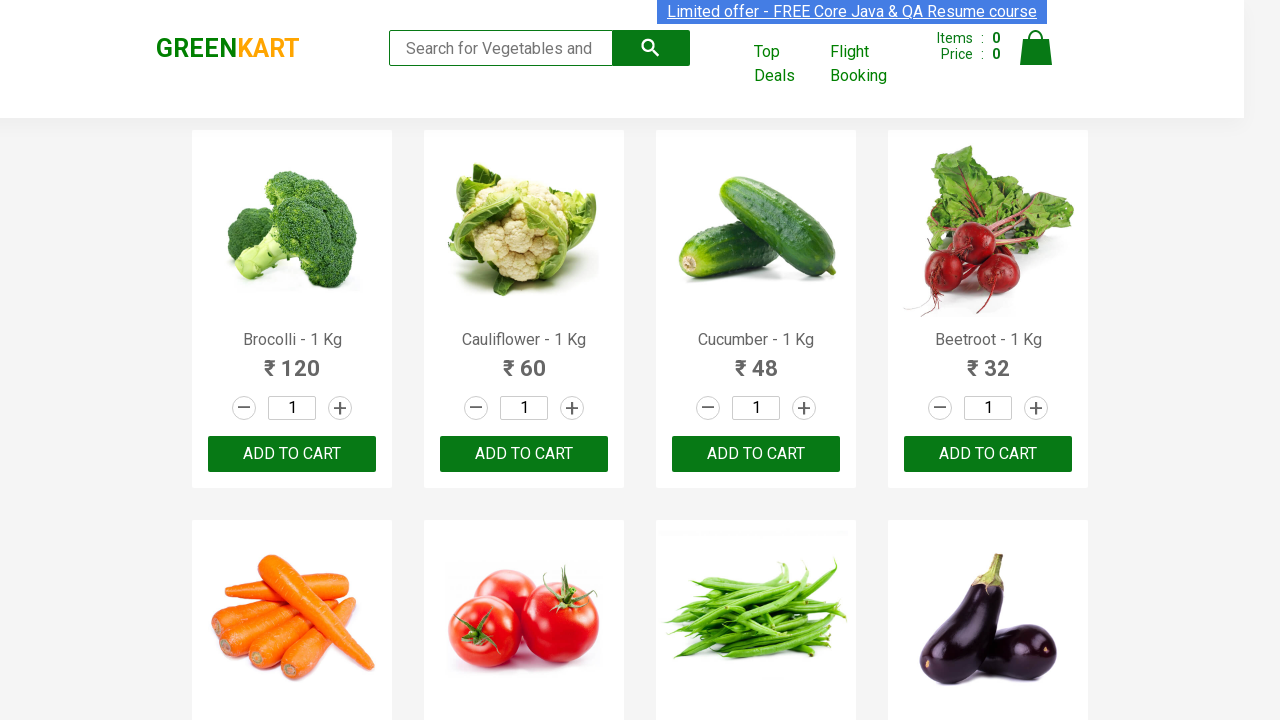

Retrieved all product 'Add to Cart' buttons
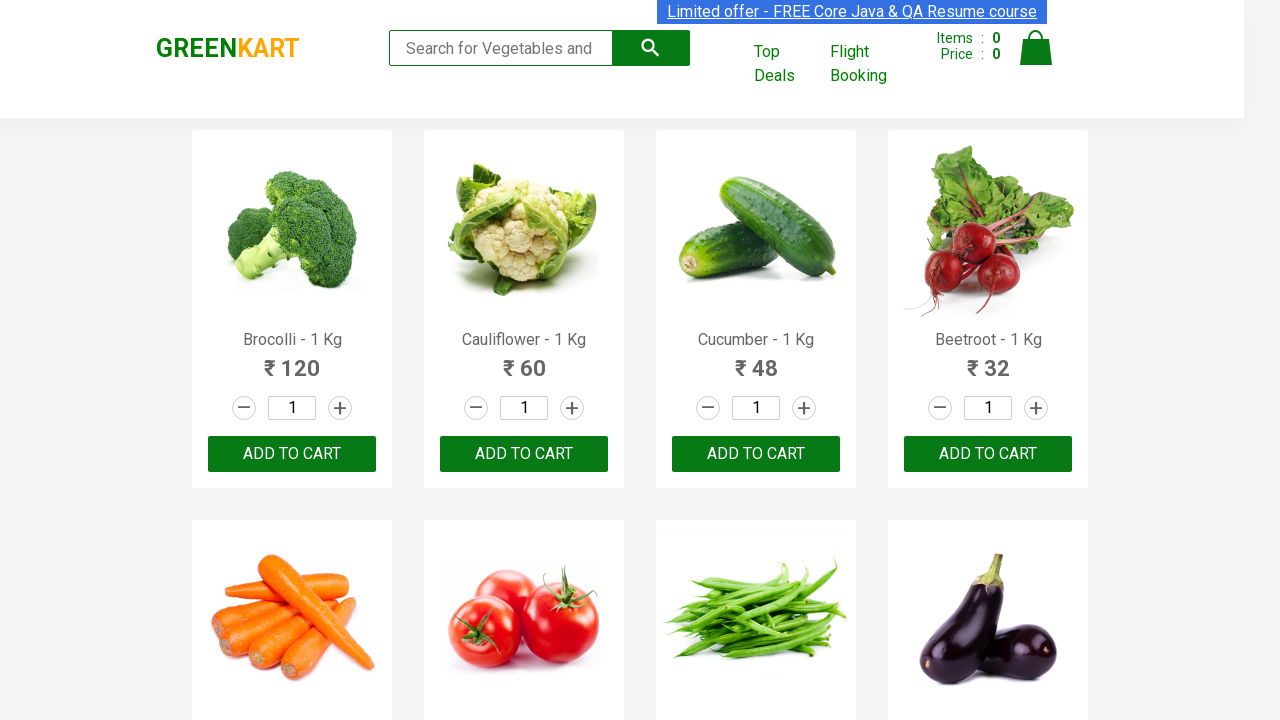

Added Carrot to cart at (292, 360) on xpath=//div[@class='product-action']/button >> nth=4
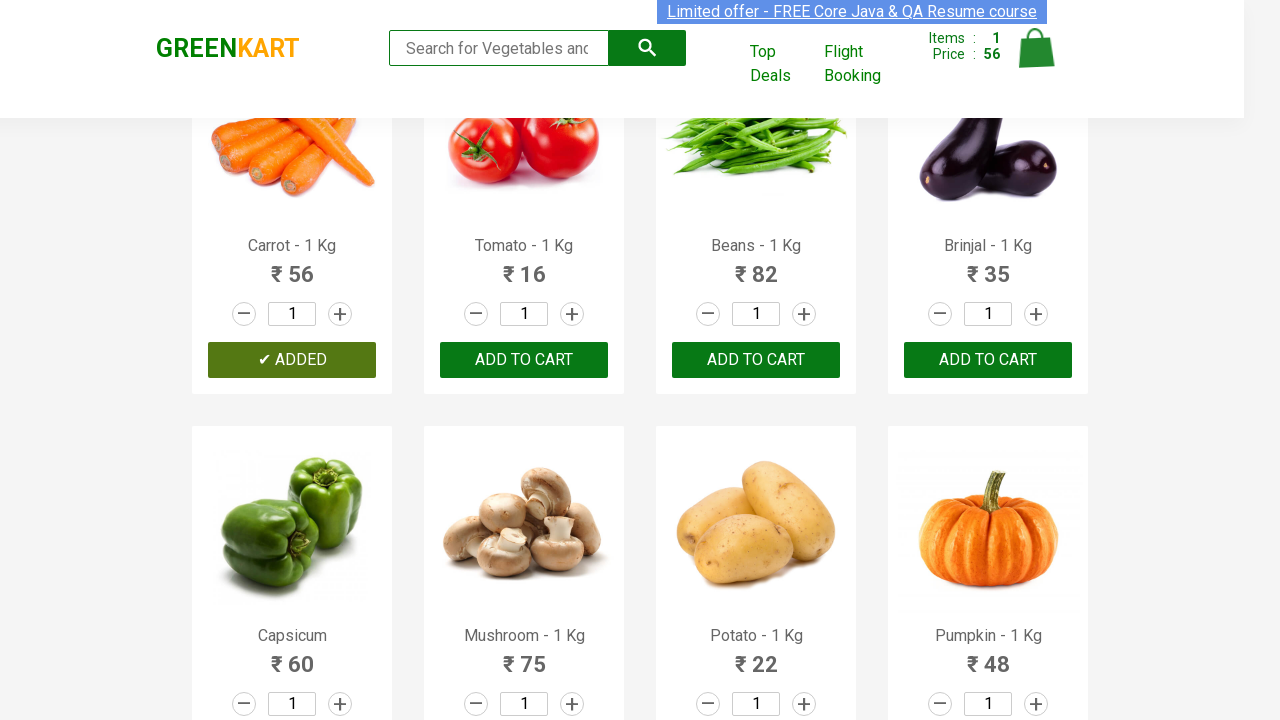

Added Beans to cart at (756, 360) on xpath=//div[@class='product-action']/button >> nth=6
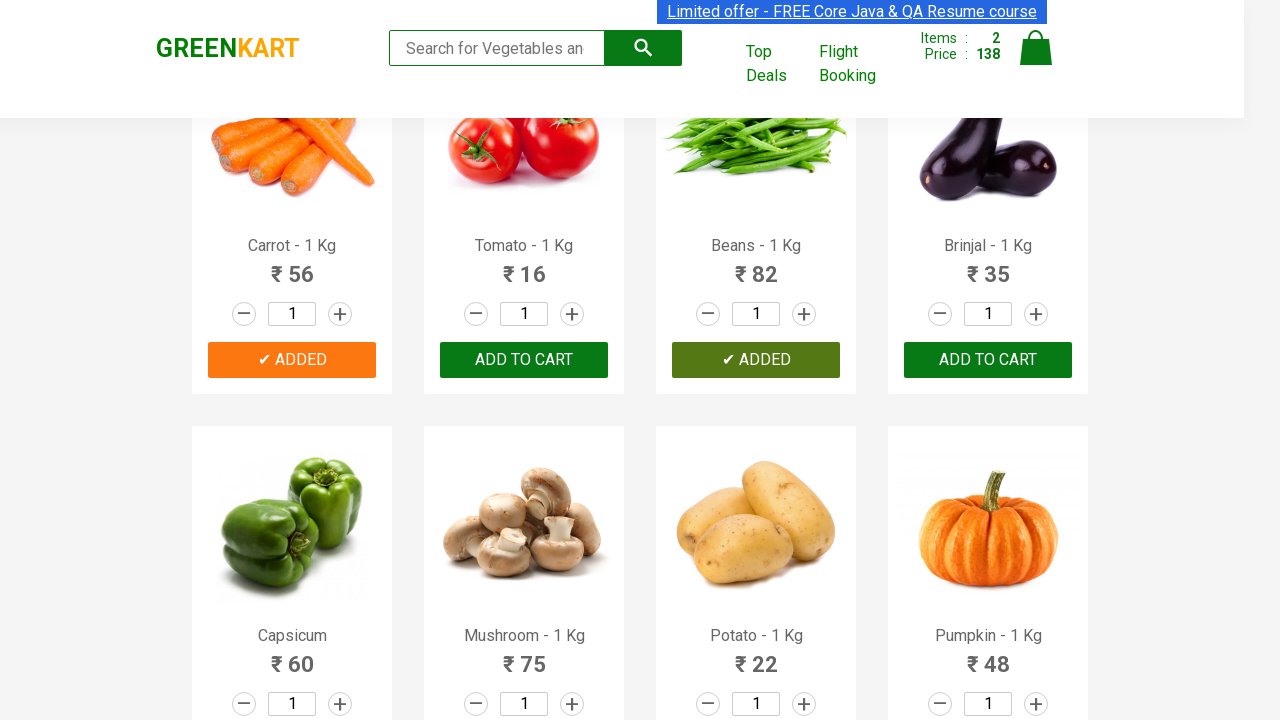

Added Brinjal to cart at (988, 360) on xpath=//div[@class='product-action']/button >> nth=7
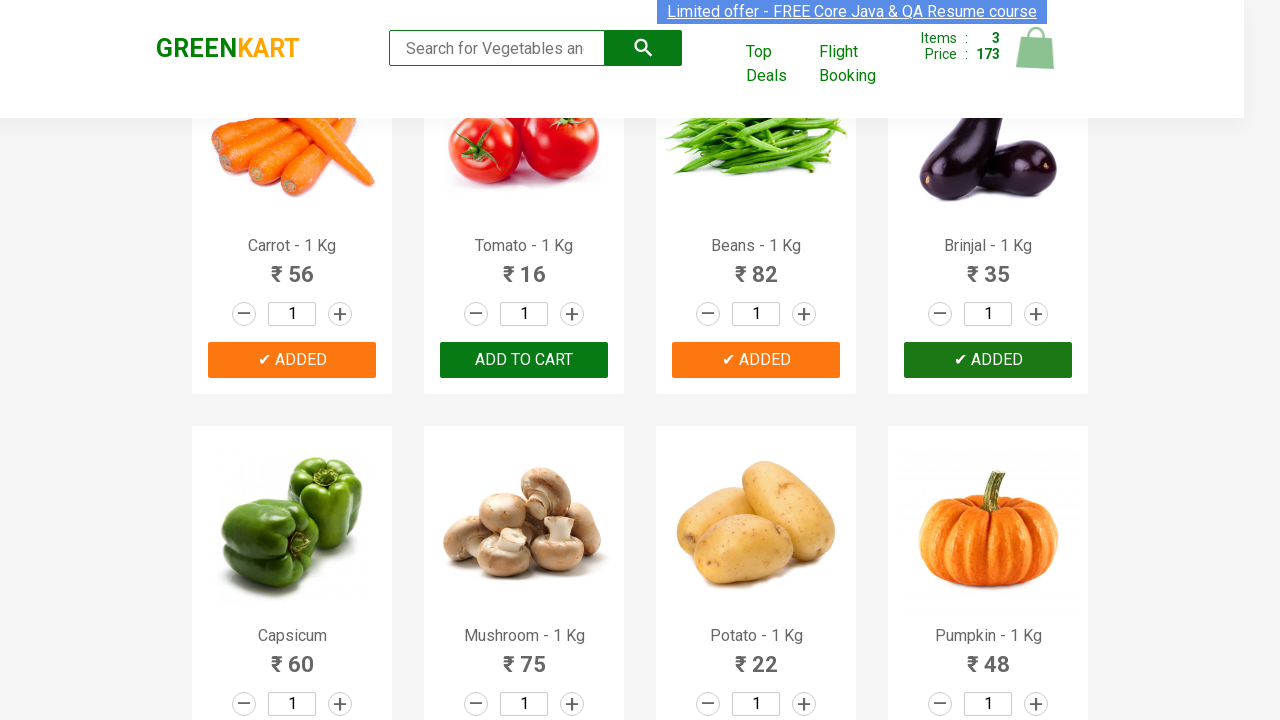

Clicked on cart icon to view shopping cart at (1036, 48) on a.cart-icon img
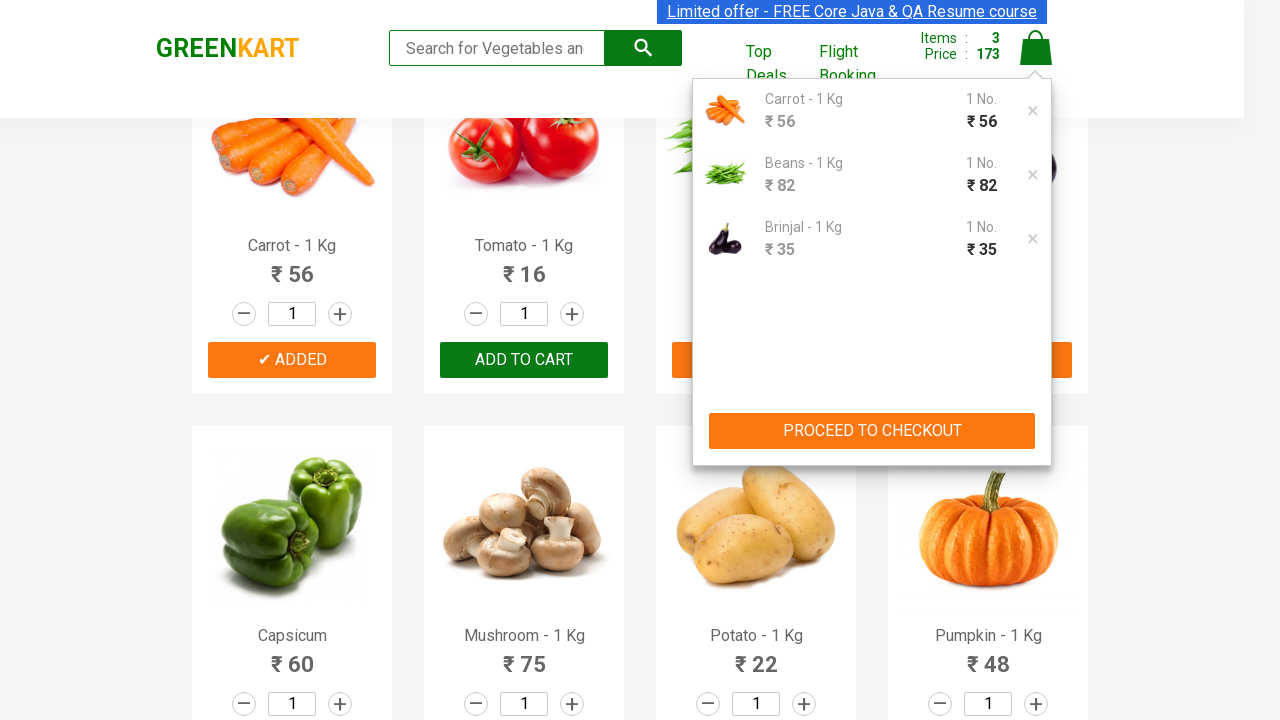

Clicked 'PROCEED TO CHECKOUT' button at (872, 431) on xpath=//button[text()='PROCEED TO CHECKOUT']
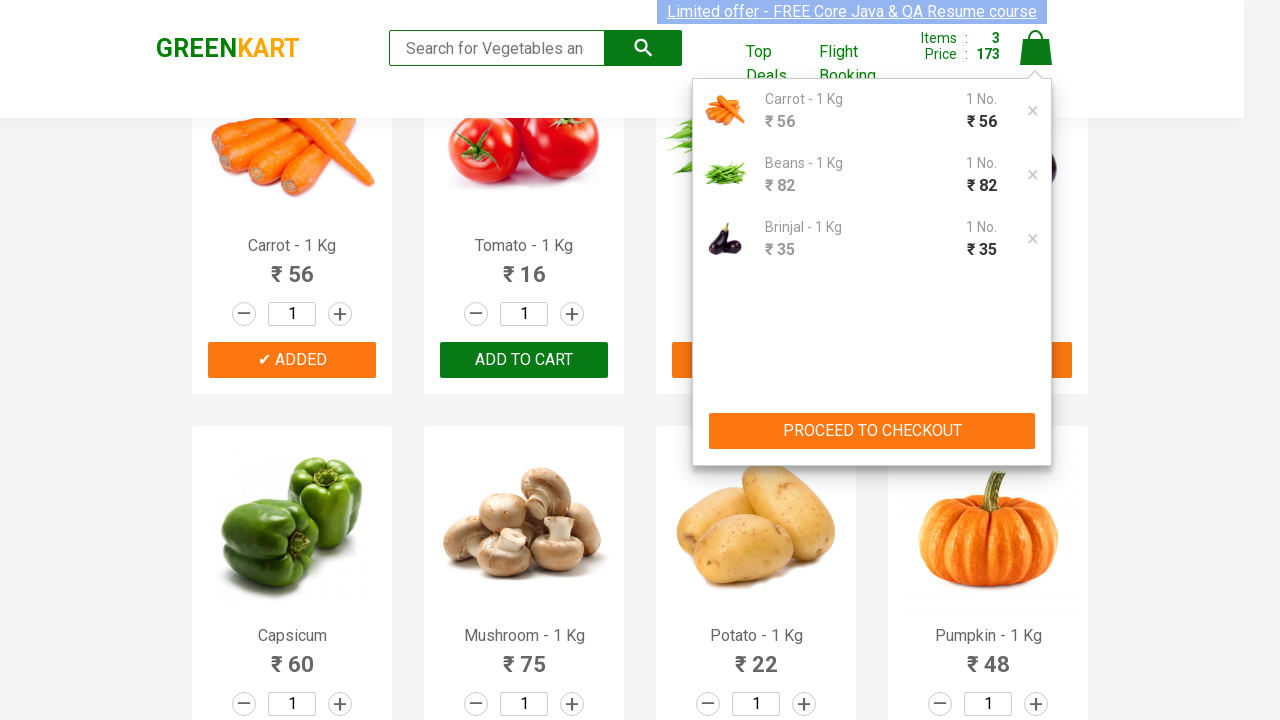

Cart table loaded with order details
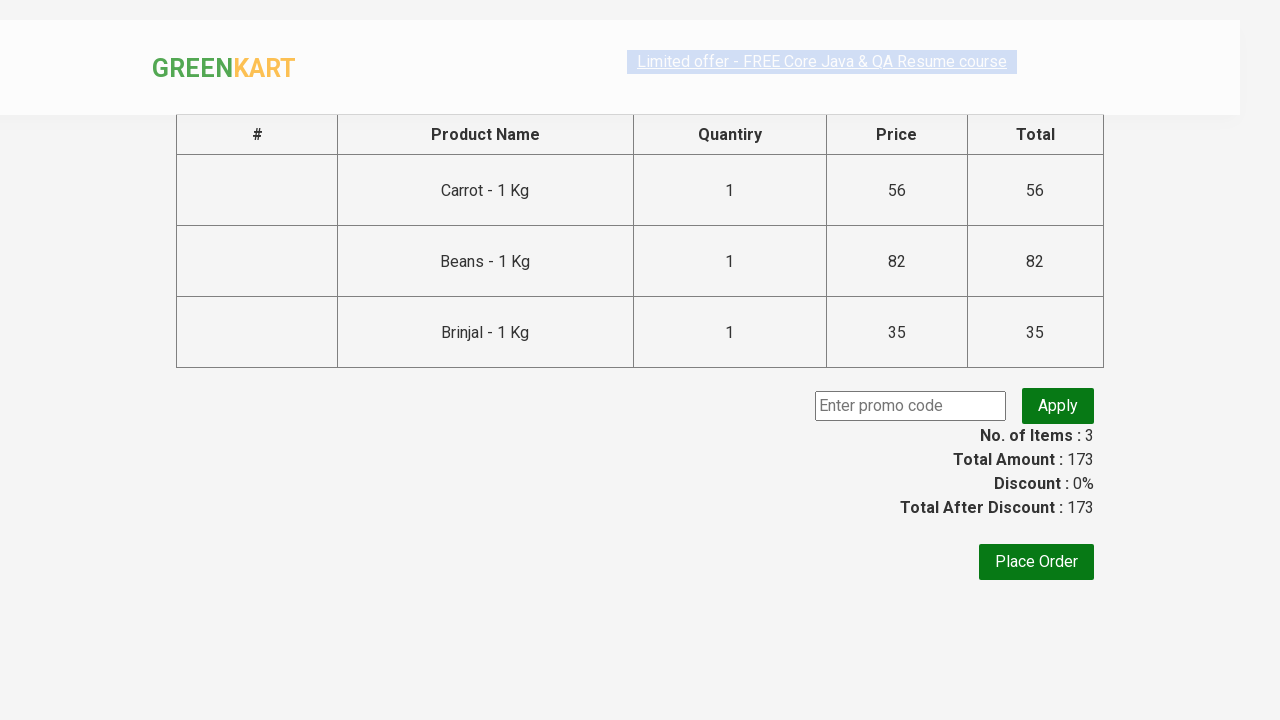

Clicked 'Place Order' button to proceed to order confirmation at (1036, 562) on xpath=//button[text()='Place Order']
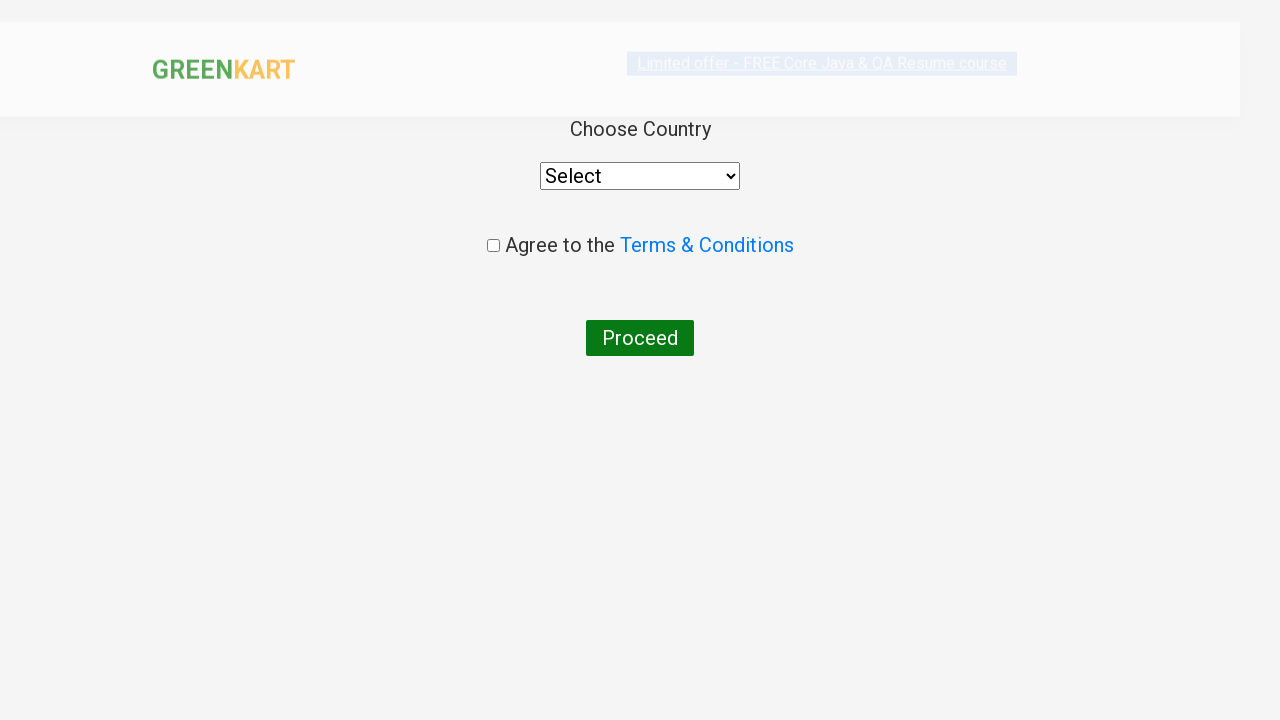

Country selection dropdown appeared
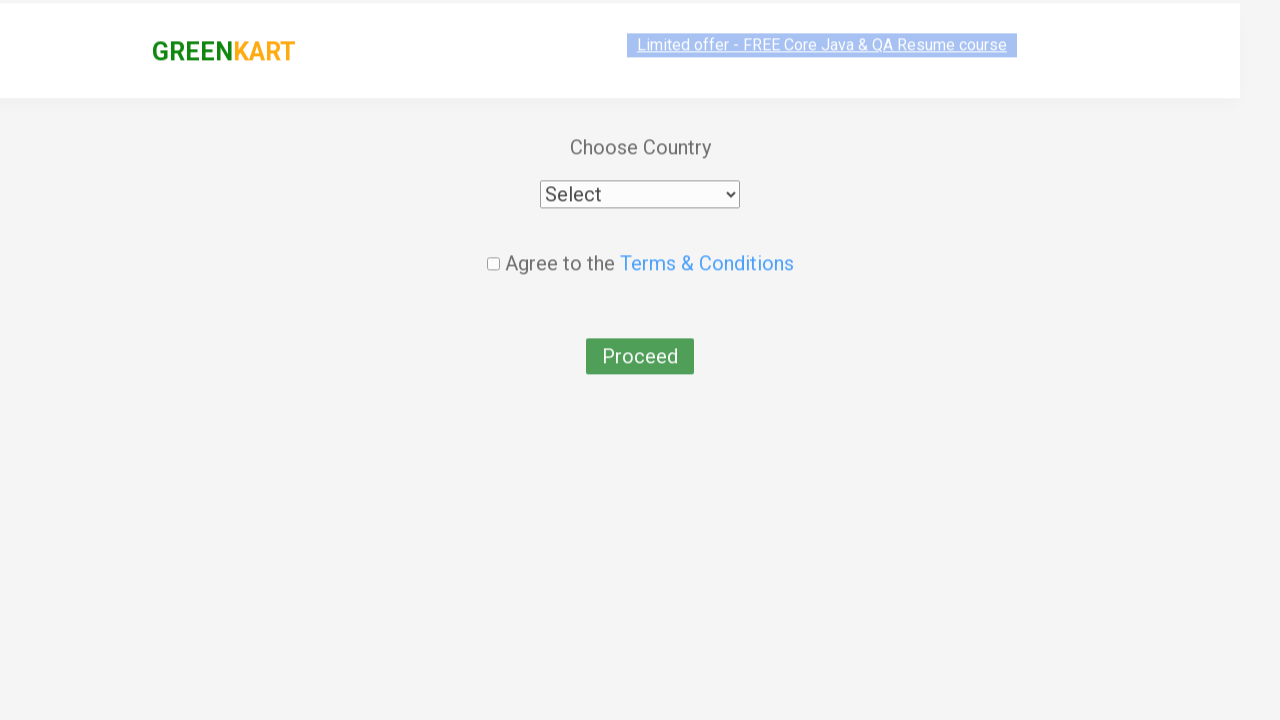

Selected 'India' from country dropdown on select
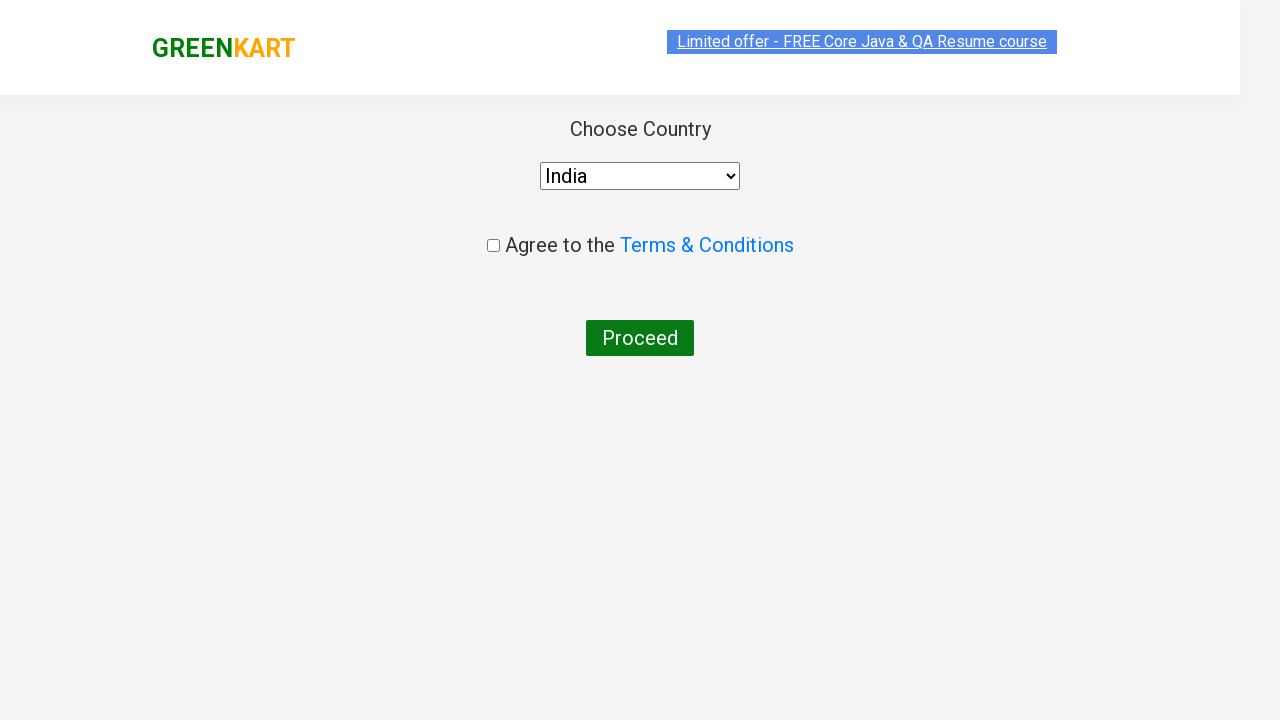

Checked 'Agree to terms and conditions' checkbox at (493, 246) on .chkAgree
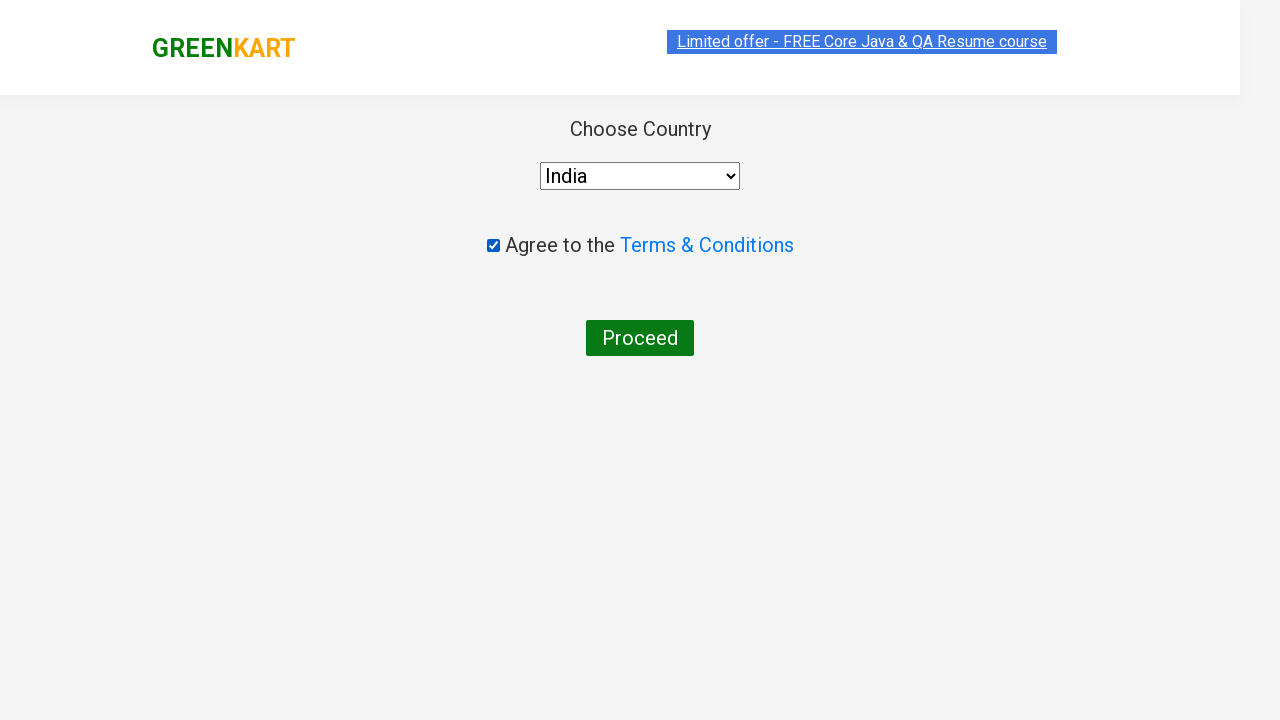

Clicked 'Proceed' button to complete the purchase at (640, 338) on xpath=//button[text()='Proceed']
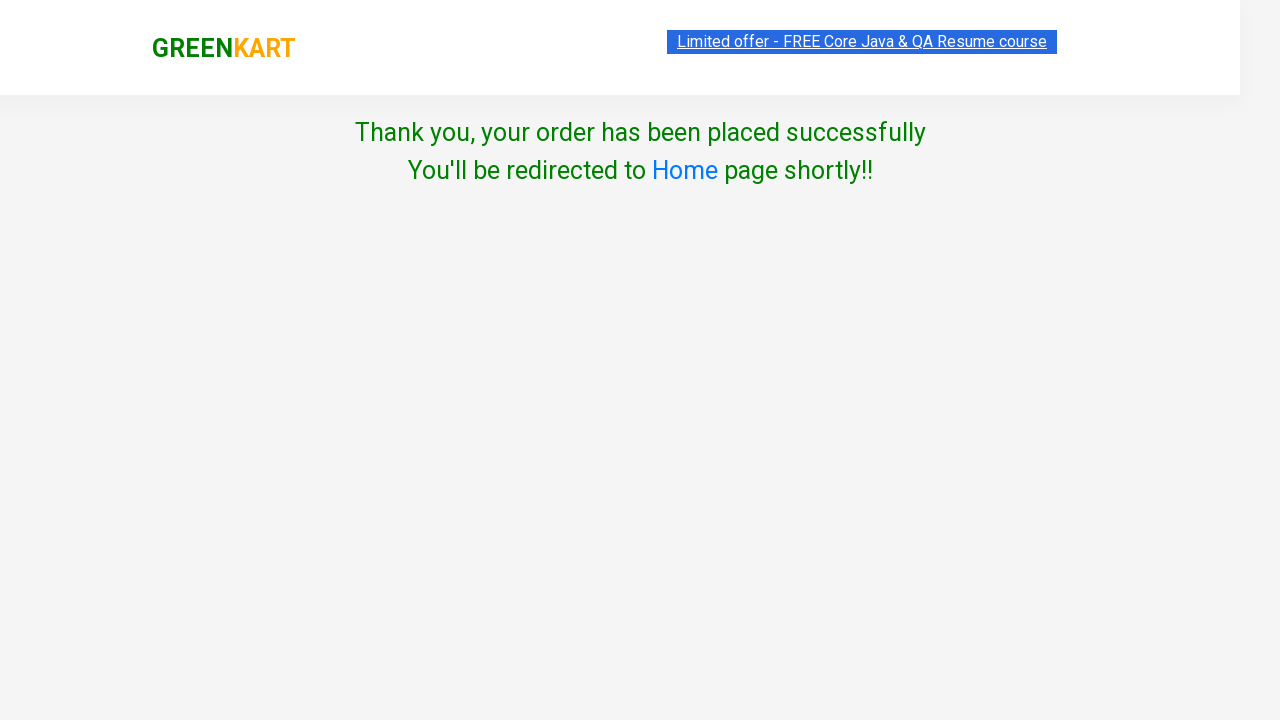

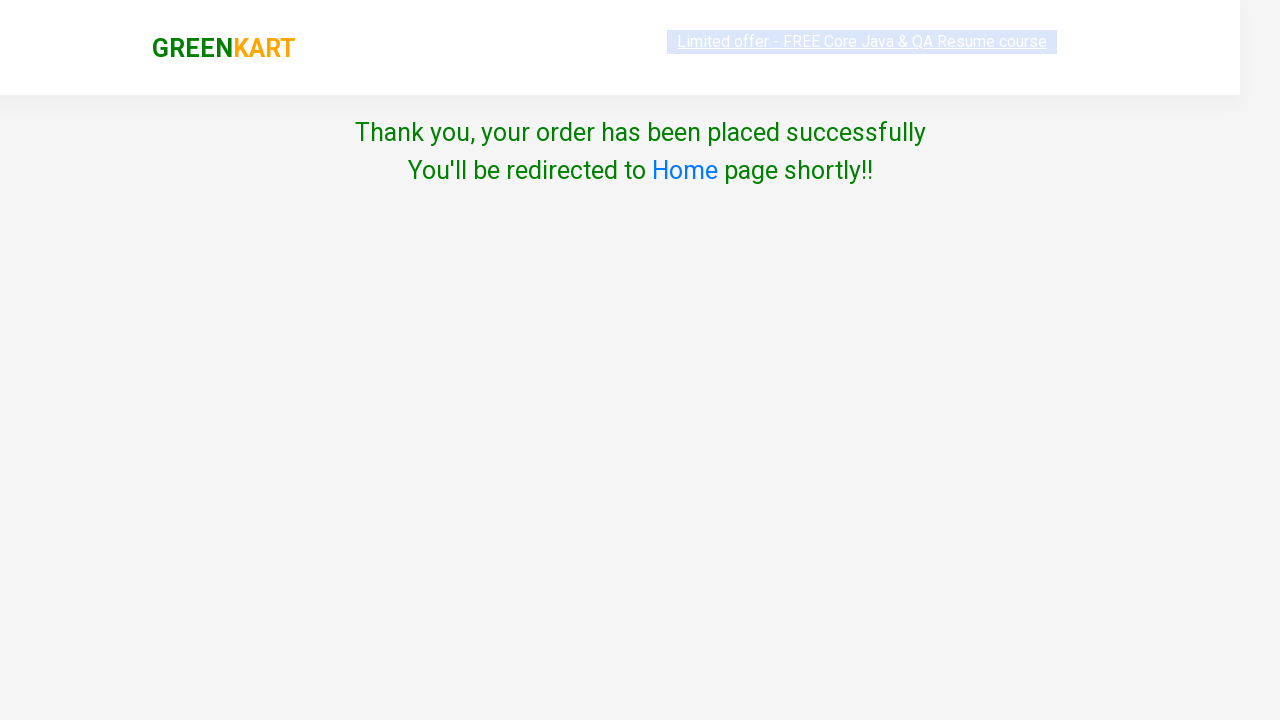